Tests filling the first name field on a demo registration form by entering a name value

Starting URL: http://demo.automationtesting.in/Register.html

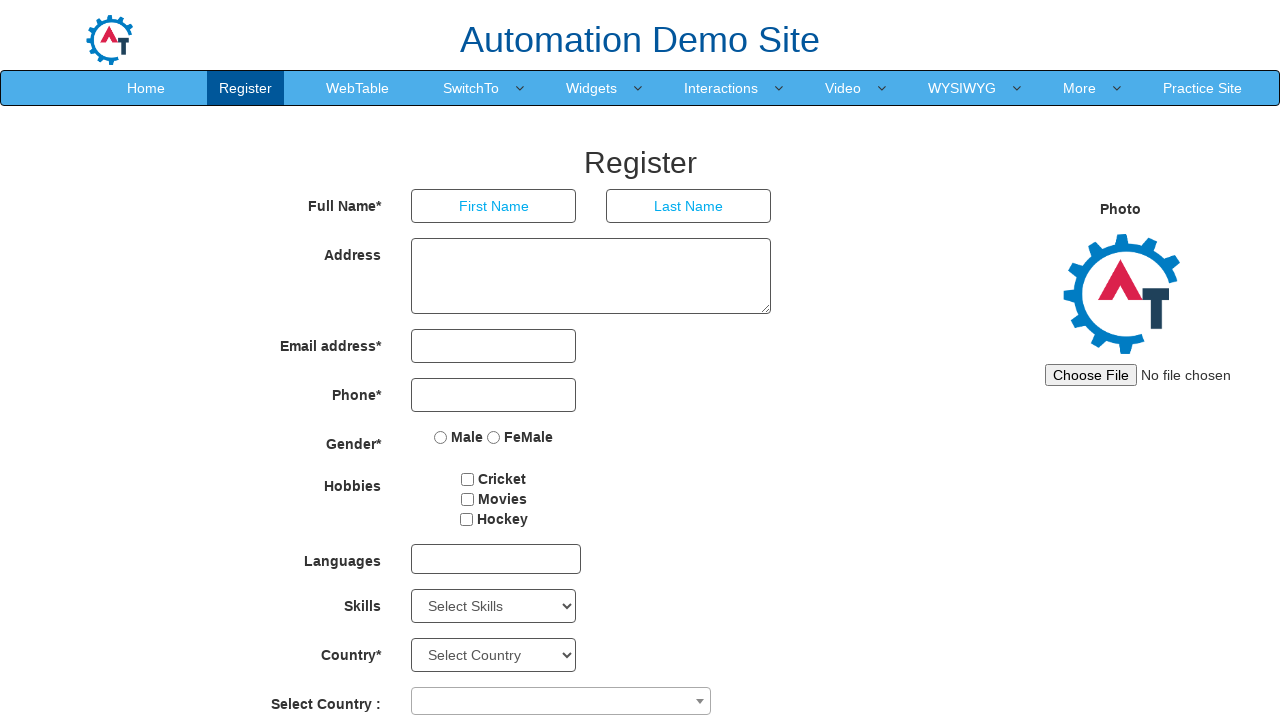

Filled first name field with 'Sagar' on xpath=//*[@id='basicBootstrapForm']/div[1]/div[1]/input
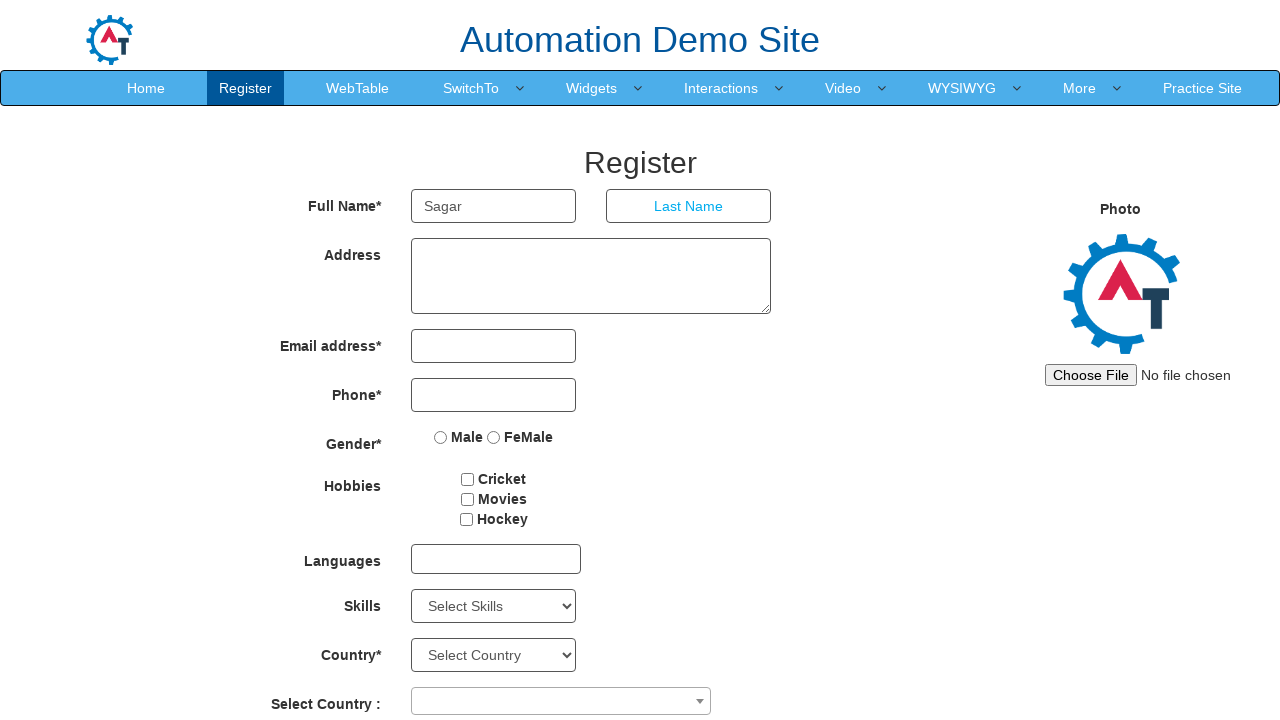

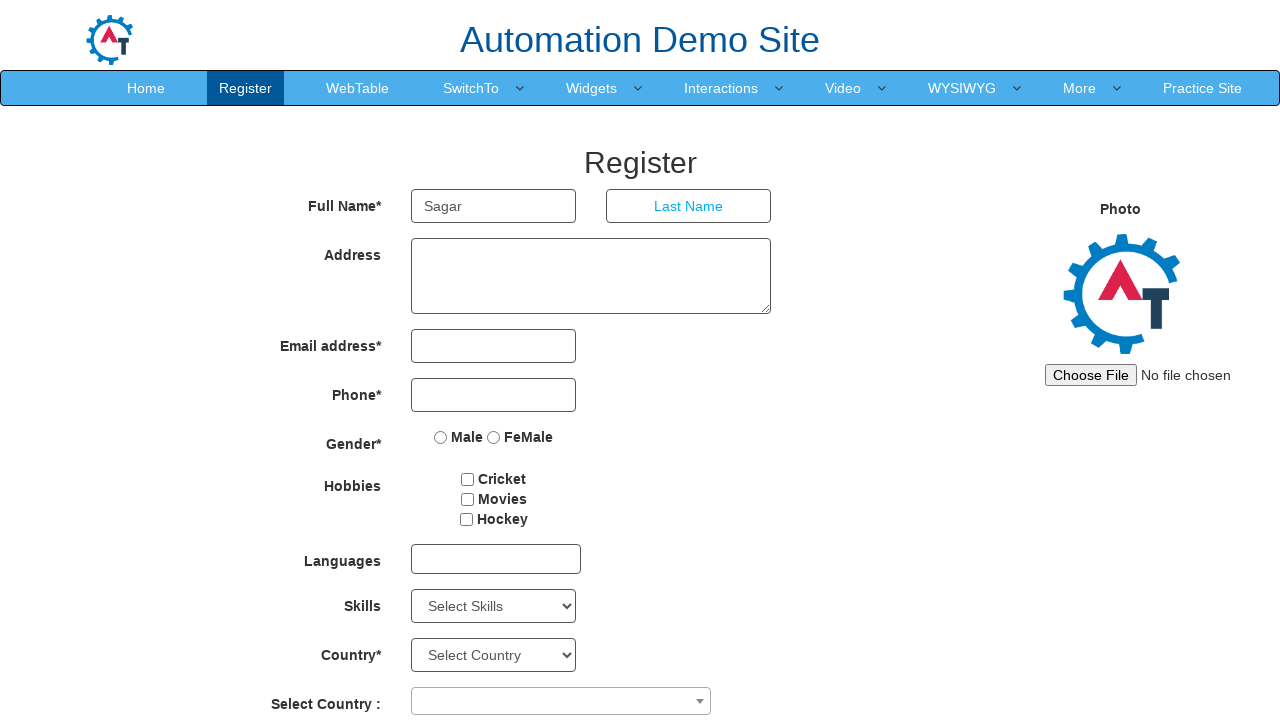